Tests removing a checkbox by clicking the Remove button and verifying the checkbox is no longer visible

Starting URL: http://the-internet.herokuapp.com/dynamic_controls

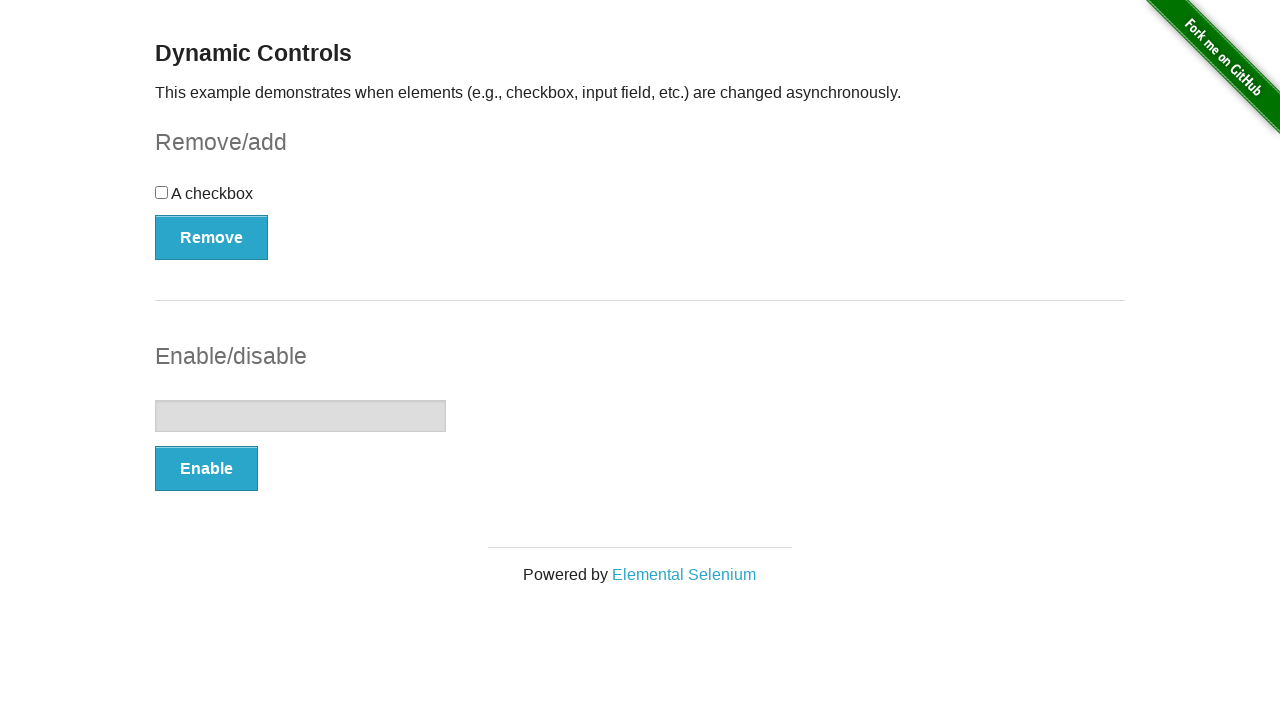

Clicked Remove button to remove checkbox at (212, 237) on xpath=//button[@type='button' and contains(text(),'Remove')]
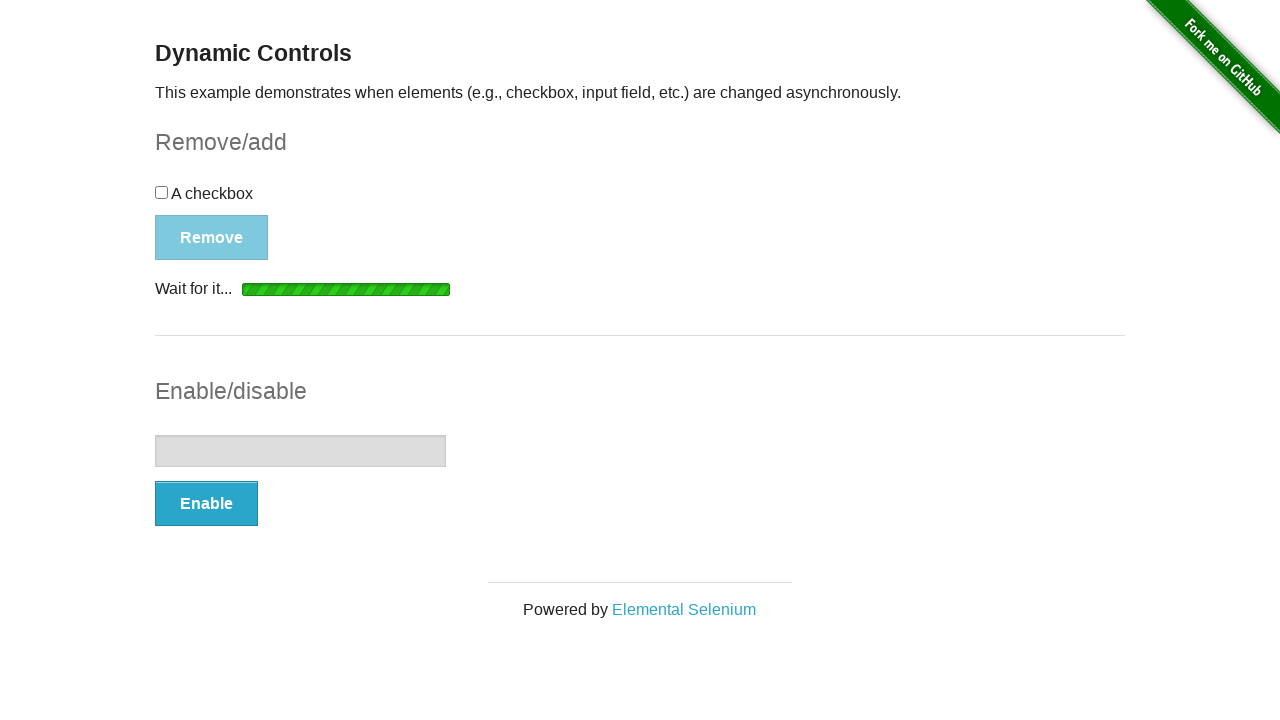

Add button appeared, indicating checkbox removal is complete
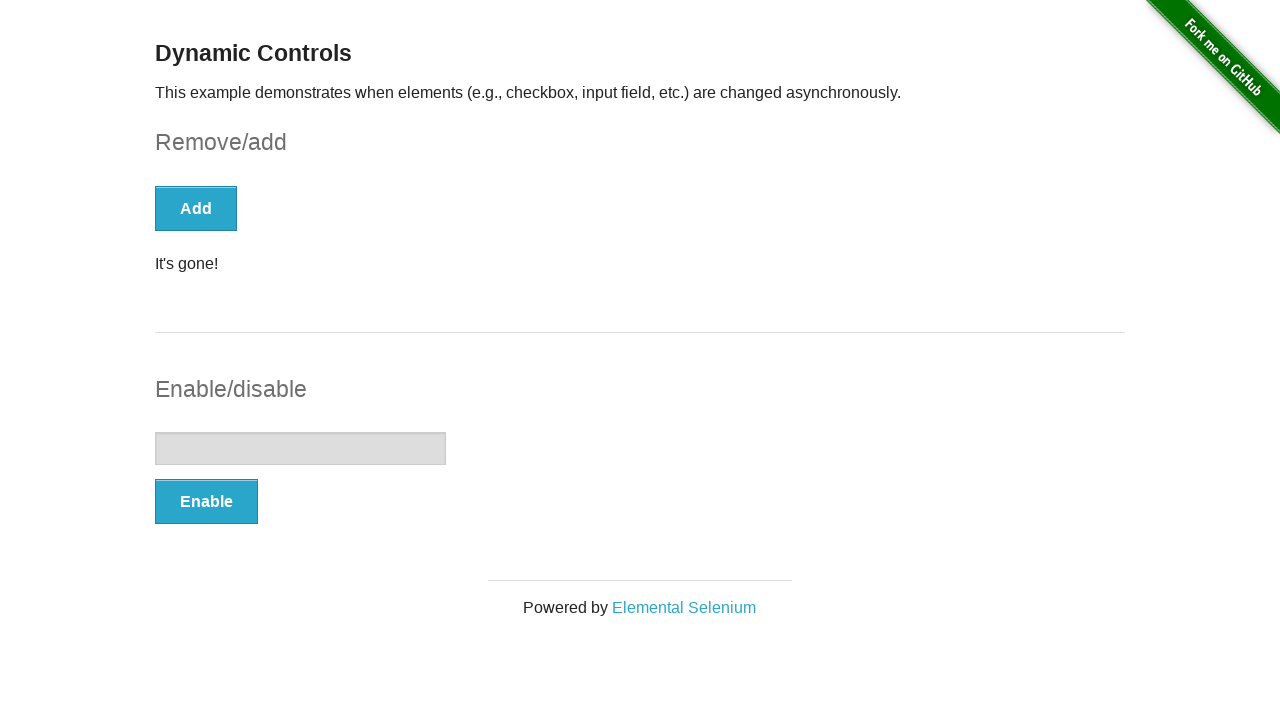

Verified checkbox is no longer visible
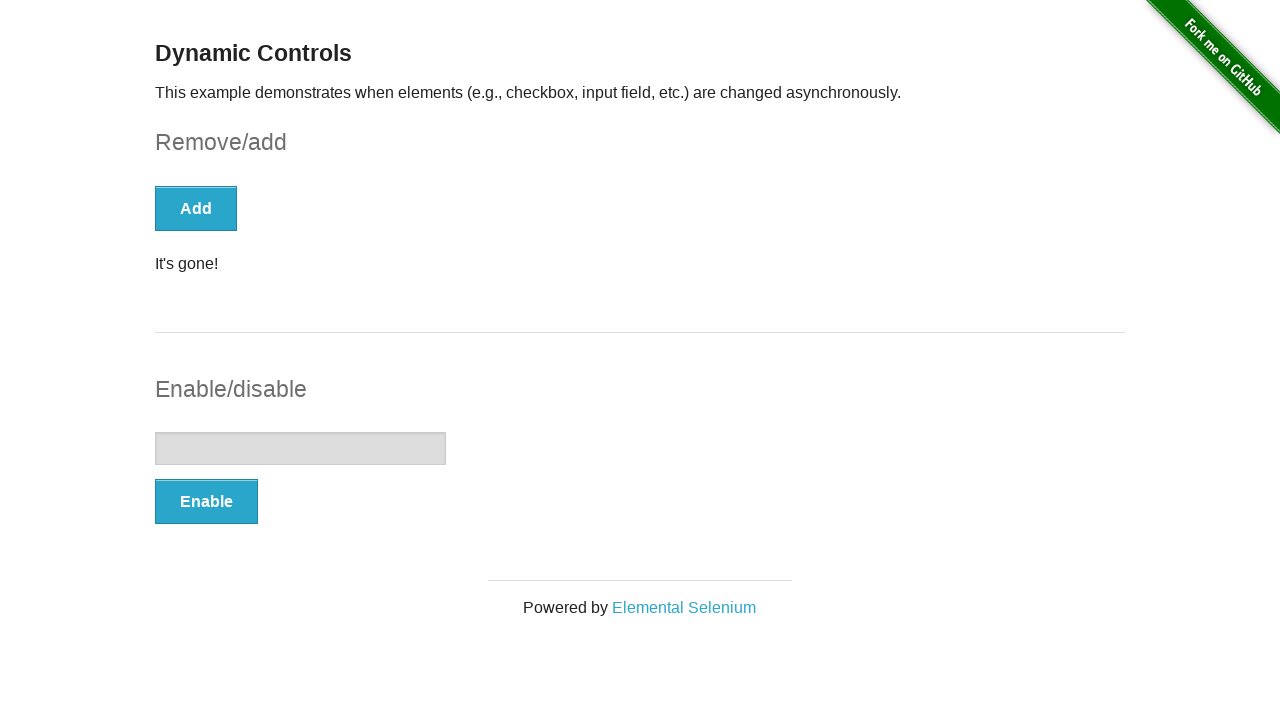

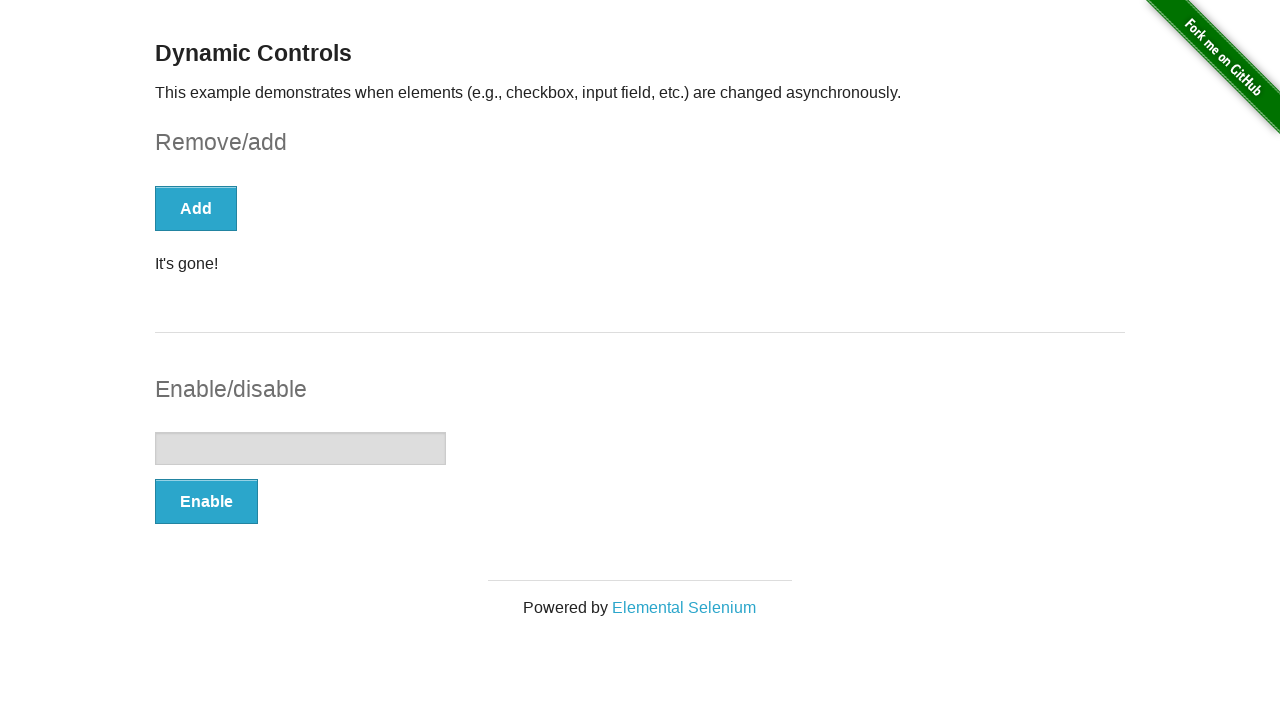